Tests e-commerce functionality by searching for products, adding specific items to cart, and proceeding through checkout flow

Starting URL: https://rahulshettyacademy.com/seleniumPractise/#/

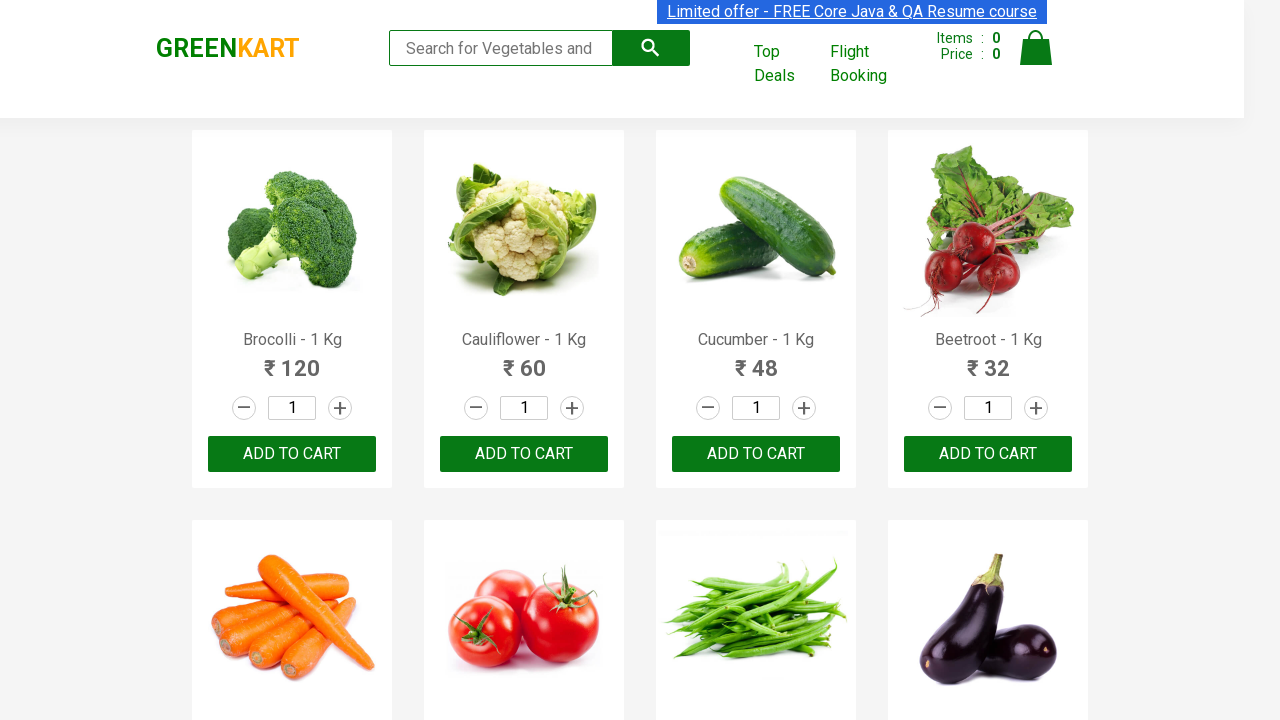

Filled search field with 'ca' to find products on .search-keyword
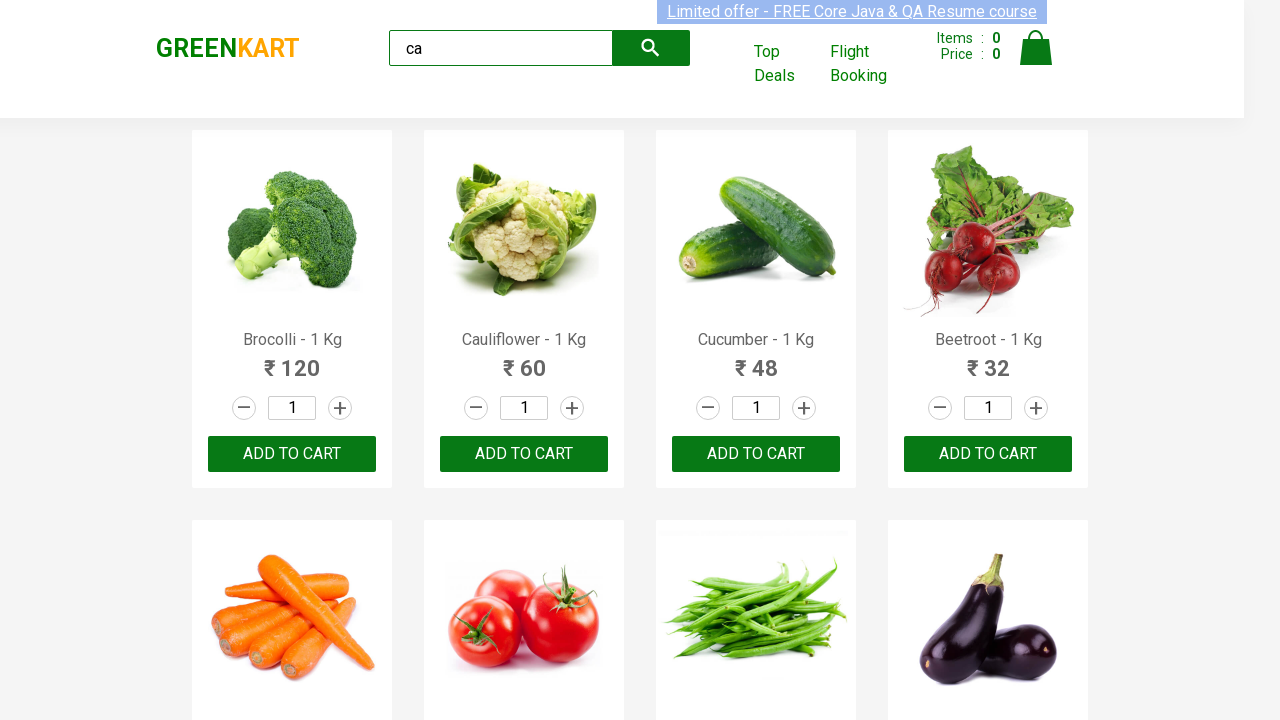

Waited for products to load
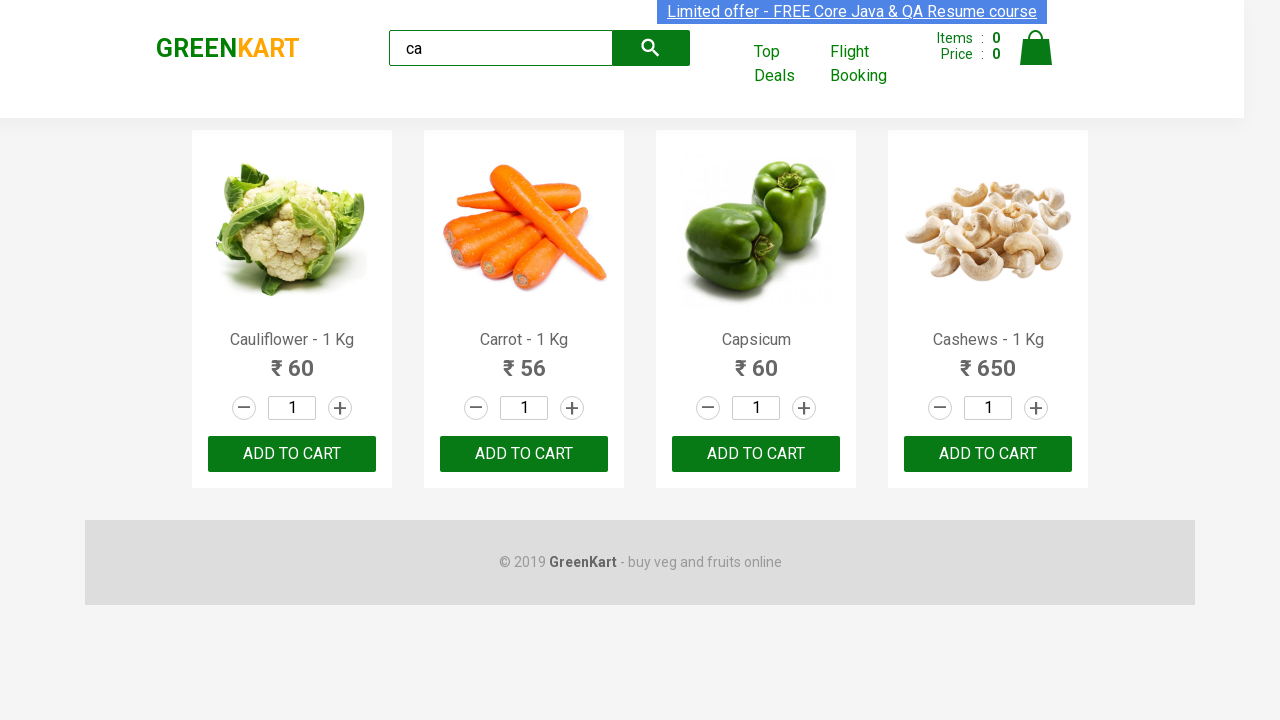

Retrieved all product elements from the page
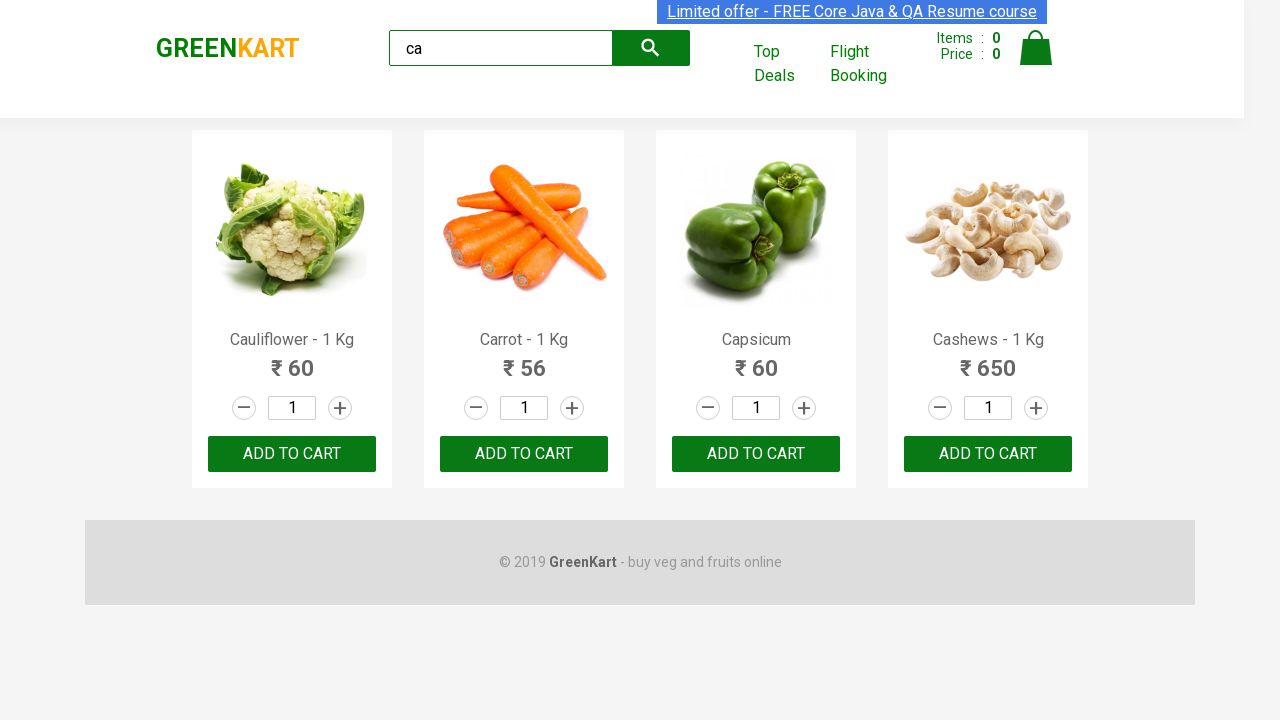

Retrieved product name: Cauliflower - 1 Kg
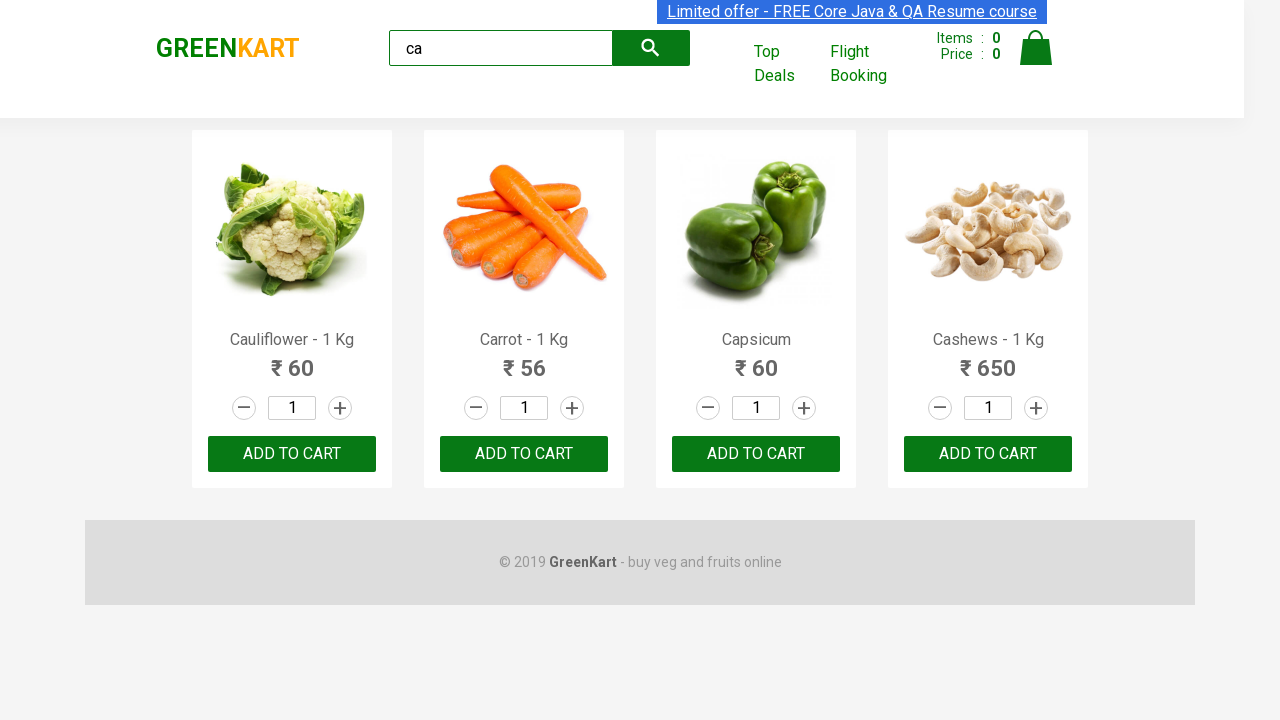

Retrieved product name: Carrot - 1 Kg
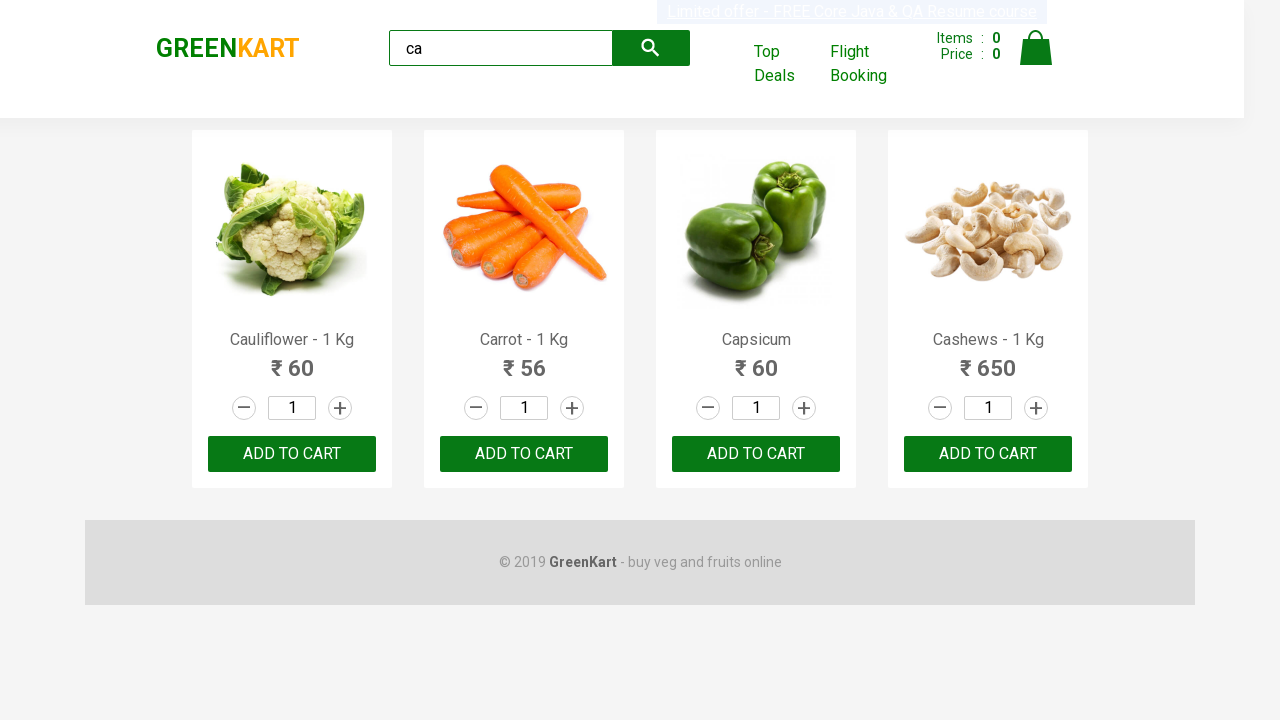

Retrieved product name: Capsicum
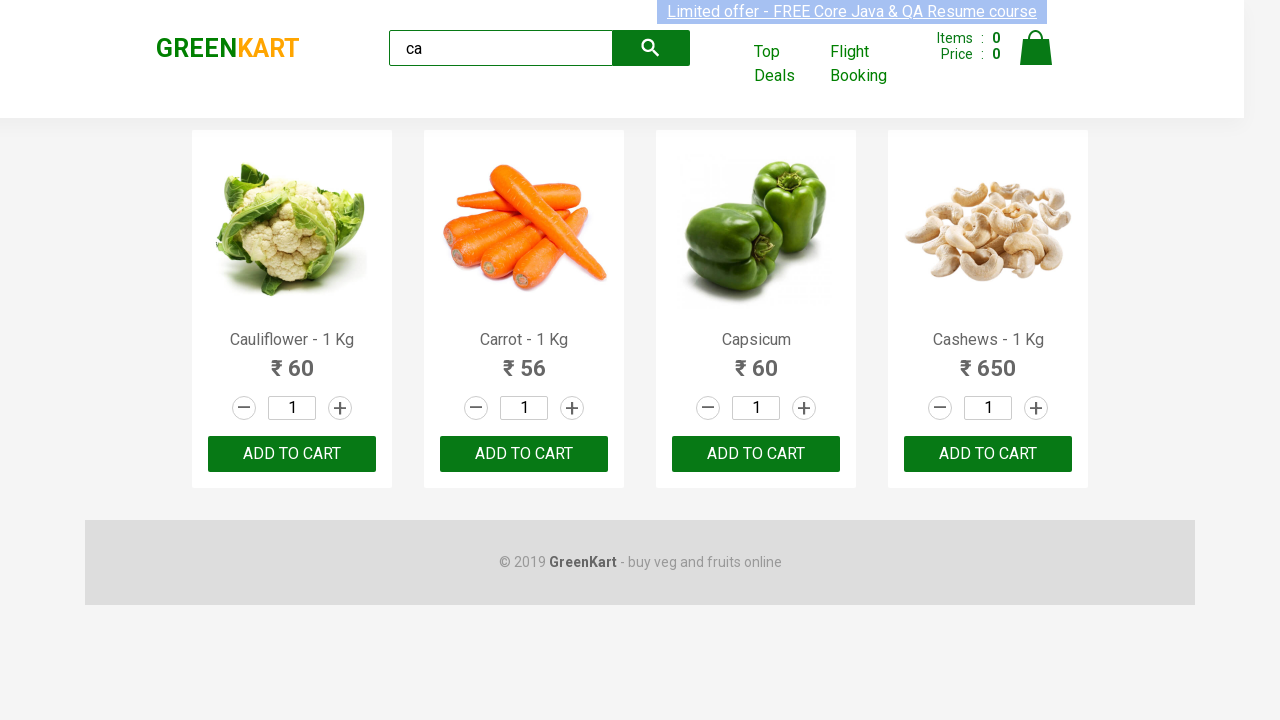

Retrieved product name: Cashews - 1 Kg
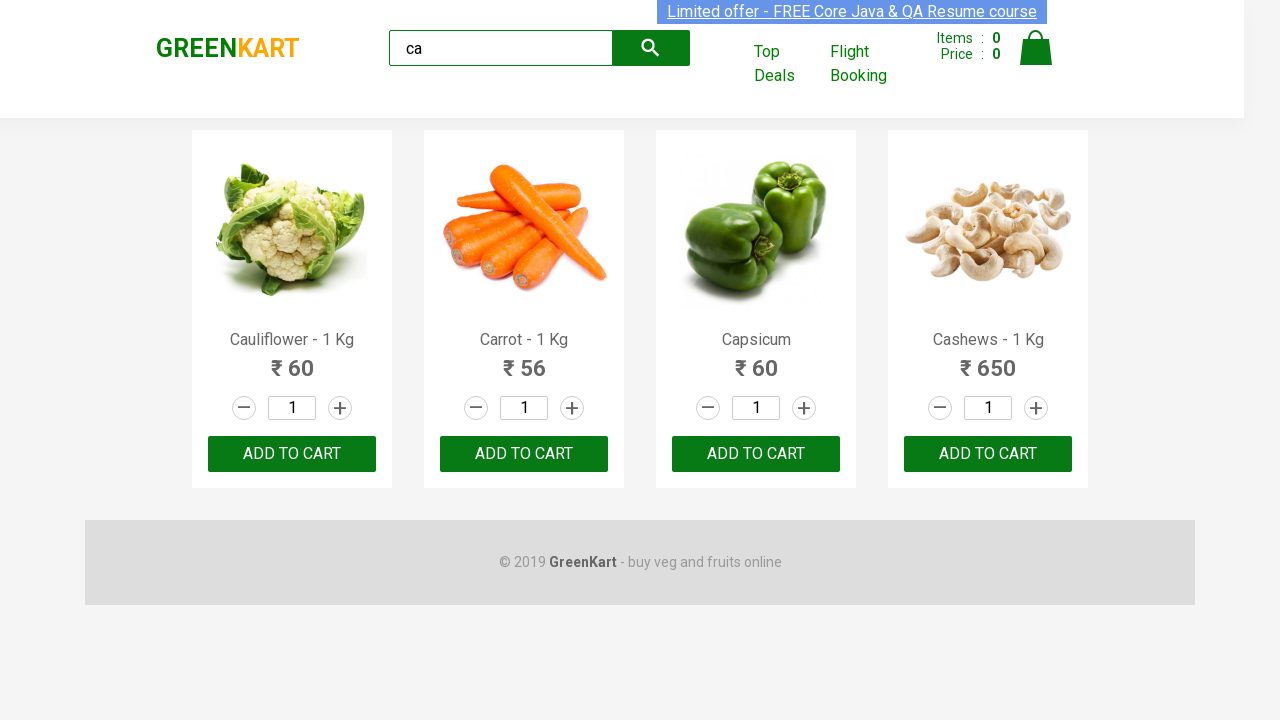

Clicked 'ADD TO CART' button for Cashews product at (988, 454) on .products .product >> nth=3 >> button
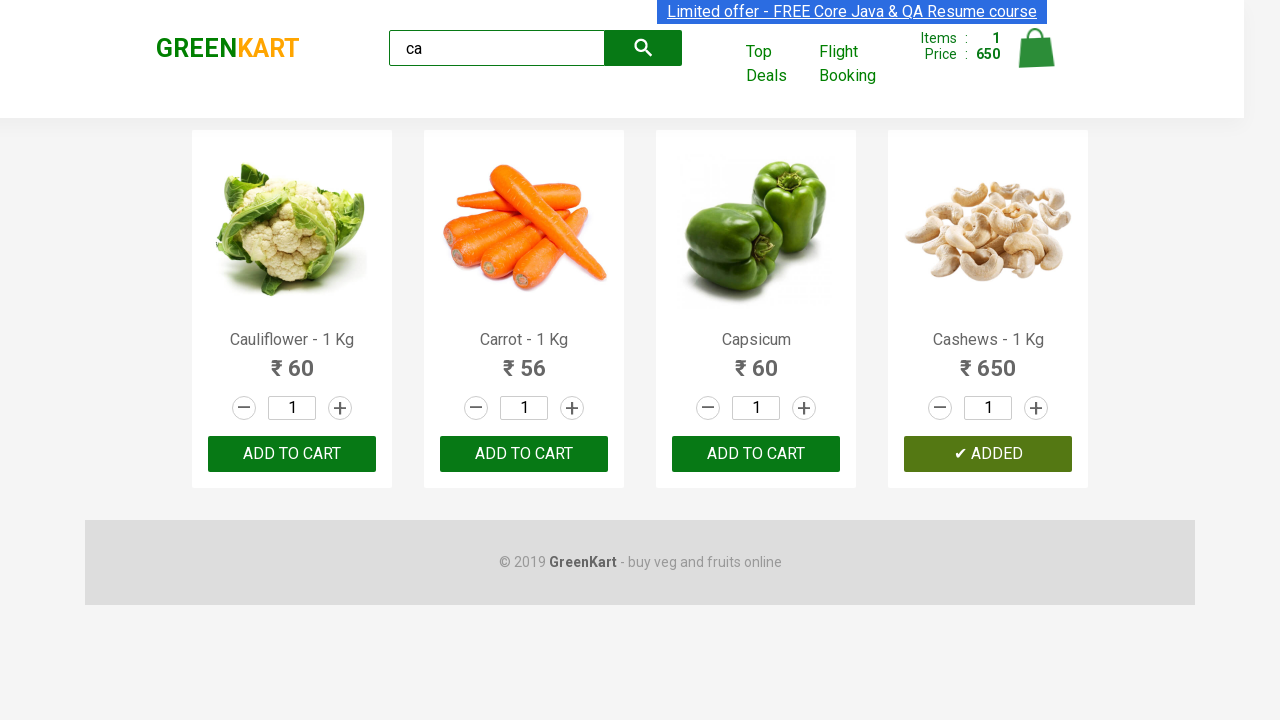

Waited for cart to update after adding product
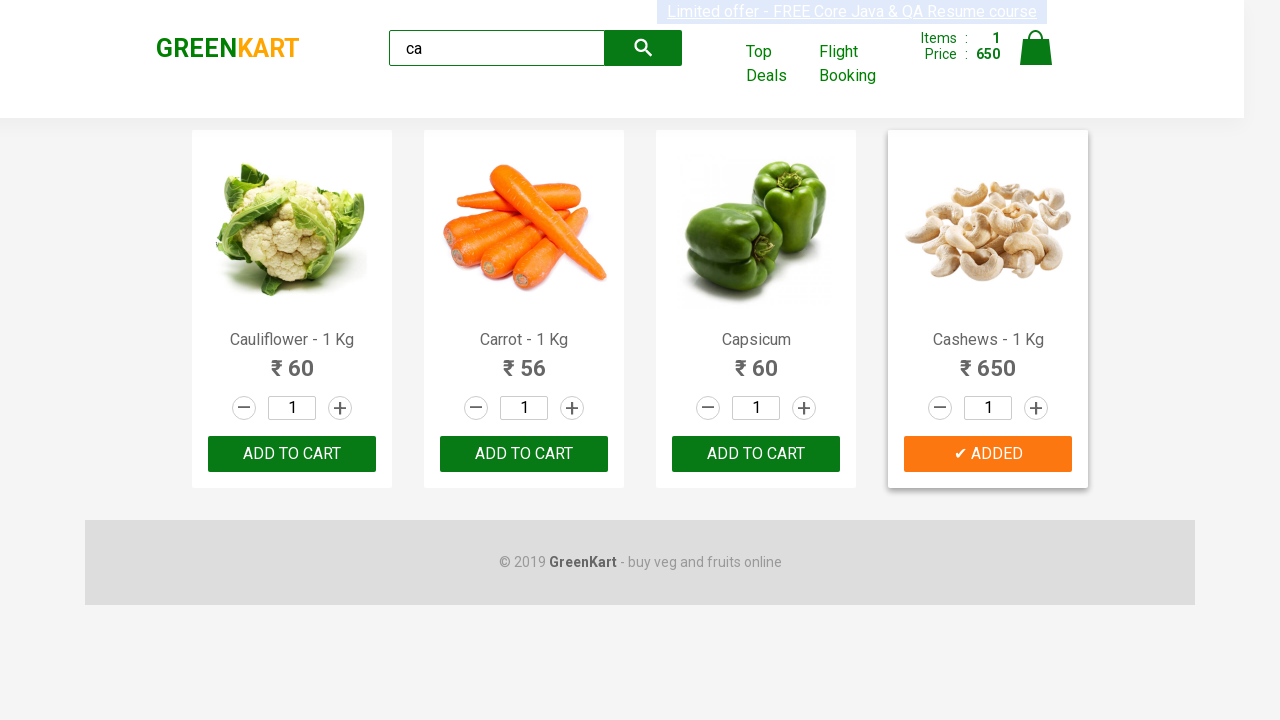

Clicked cart icon to view cart at (1036, 48) on .cart-icon > img
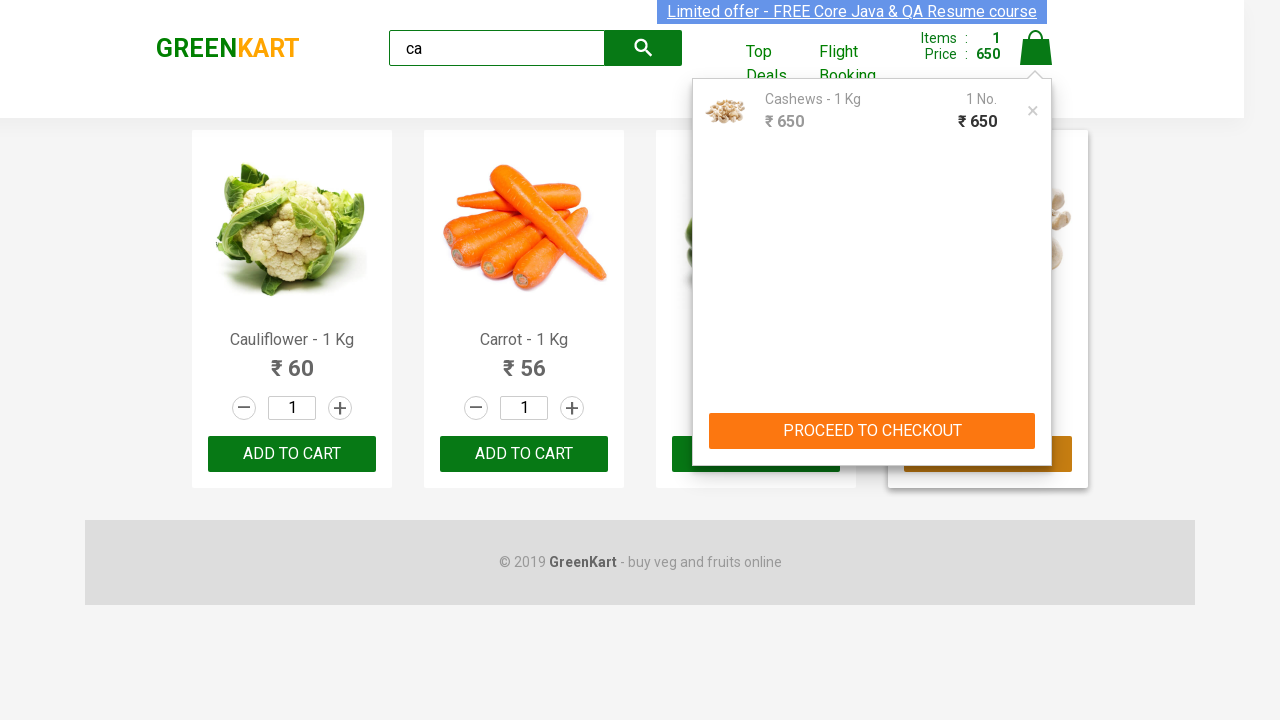

Waited for cart page to load
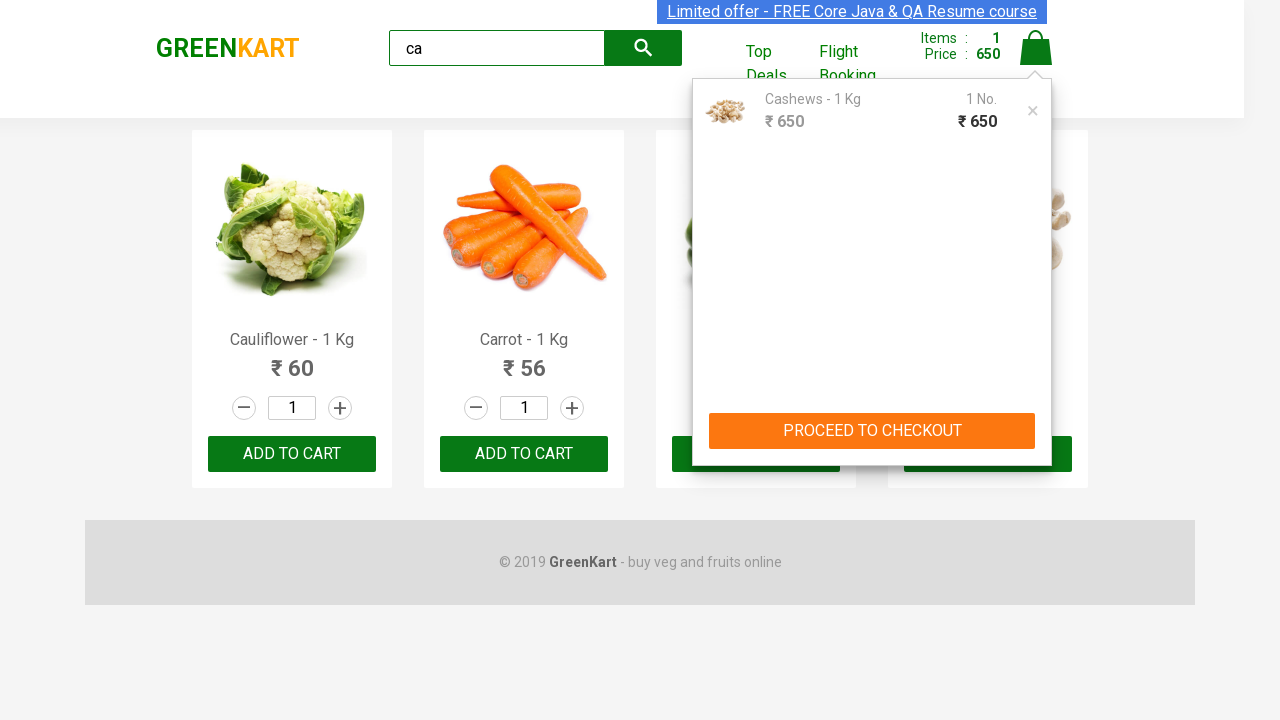

Clicked 'PROCEED TO CHECKOUT' button at (872, 431) on text=PROCEED TO CHECKOUT
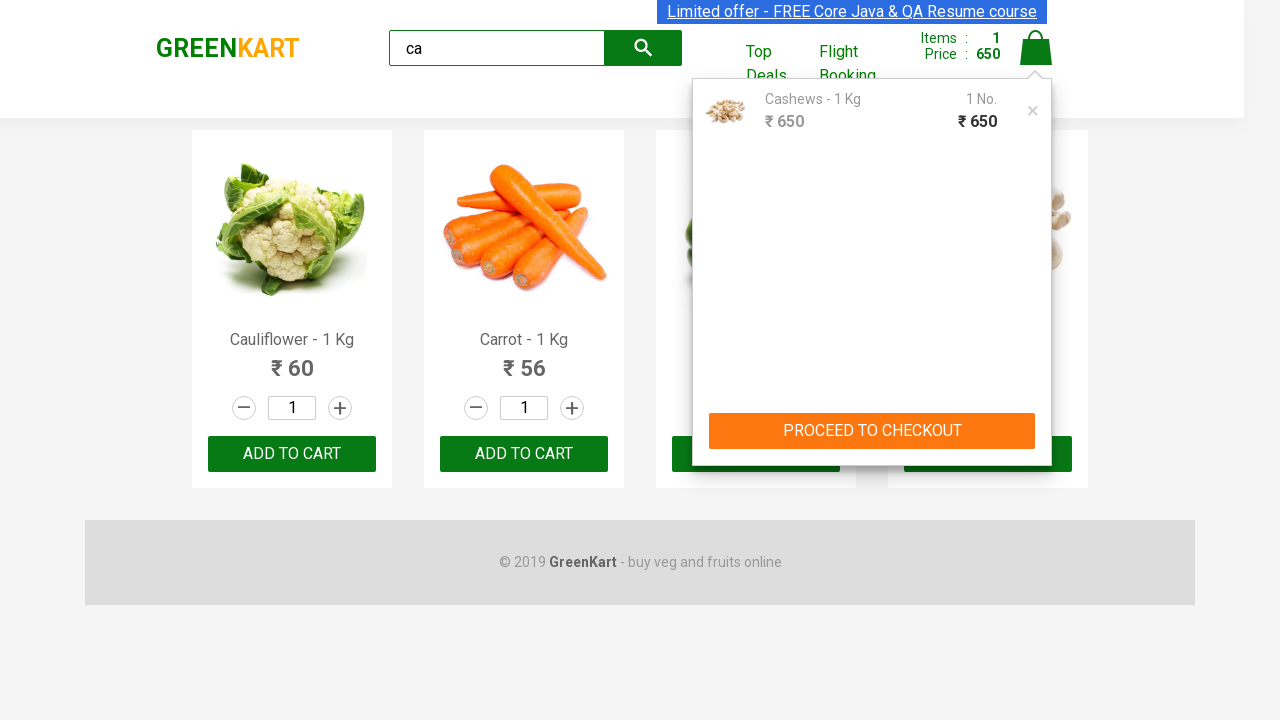

Waited for checkout page to load
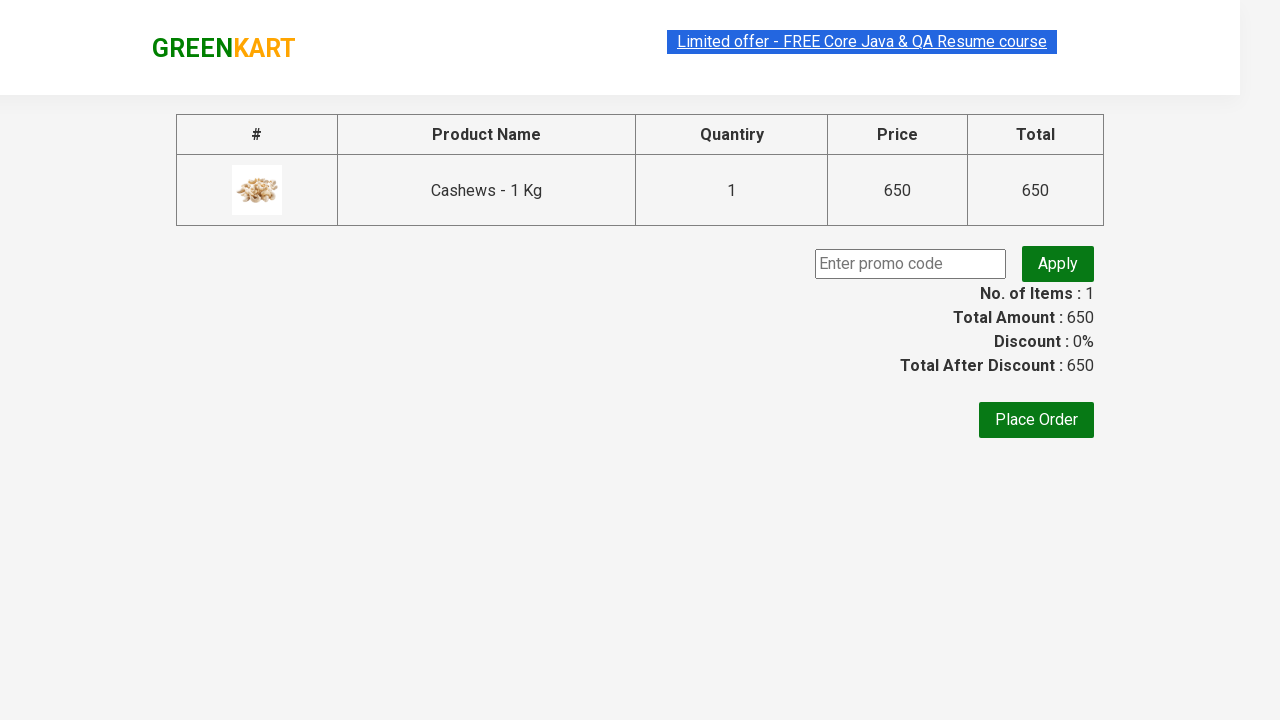

Clicked 'Place Order' button to finalize purchase at (1036, 420) on text=Place Order
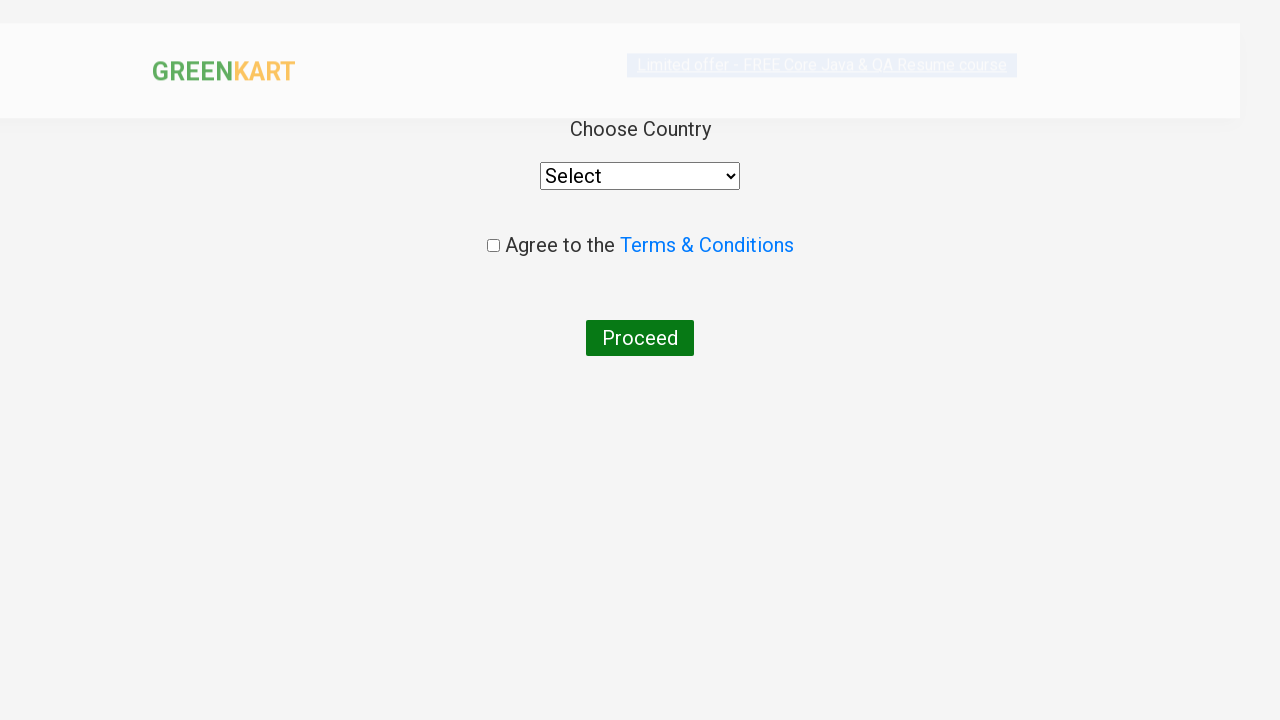

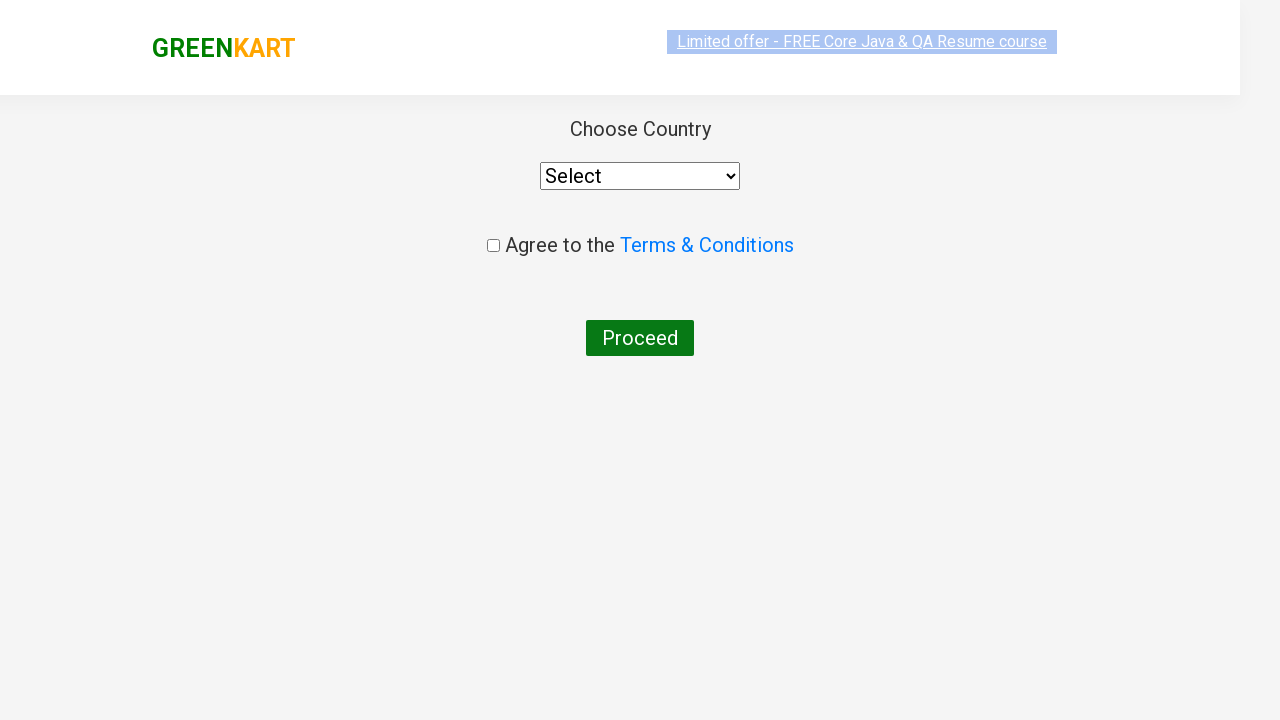